Tests navigating through nested menu items using hover

Starting URL: https://demoqa.com/menu

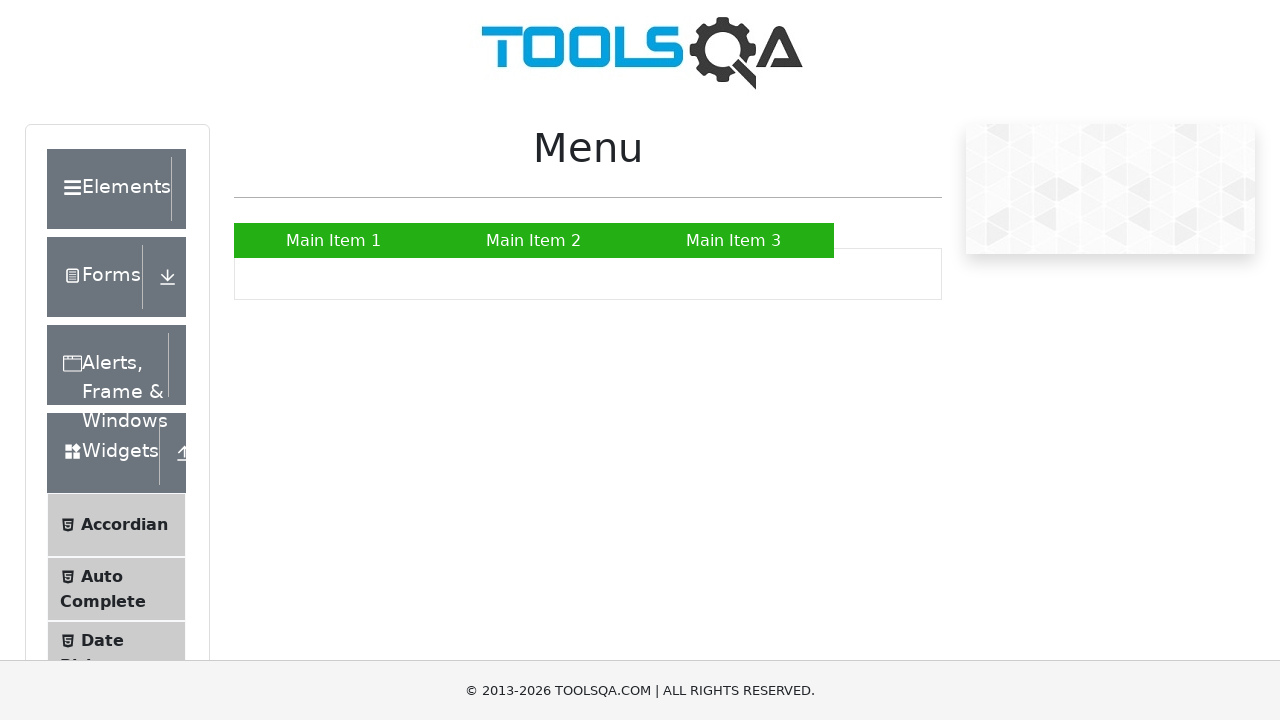

Hovered over Main Item 2 to reveal submenu at (534, 240) on text=Main Item 2
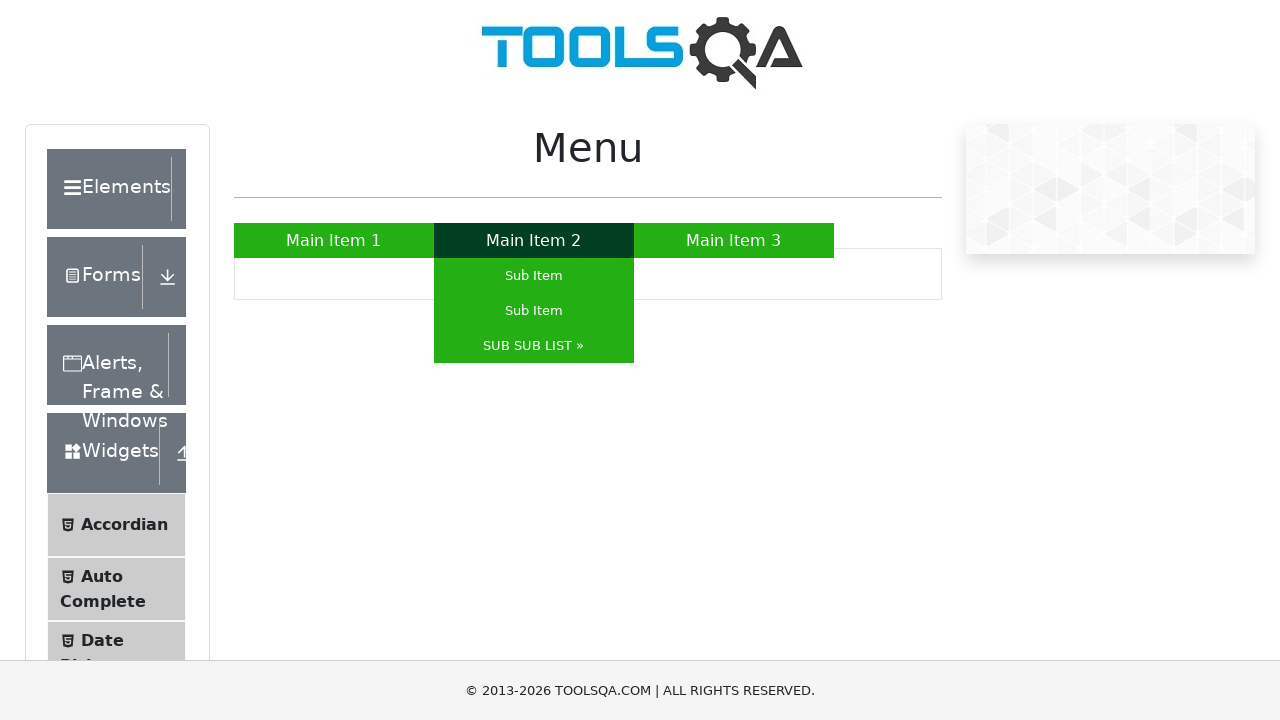

Hovered over Sub Sub List to reveal nested submenu at (534, 346) on text=Sub Sub List »
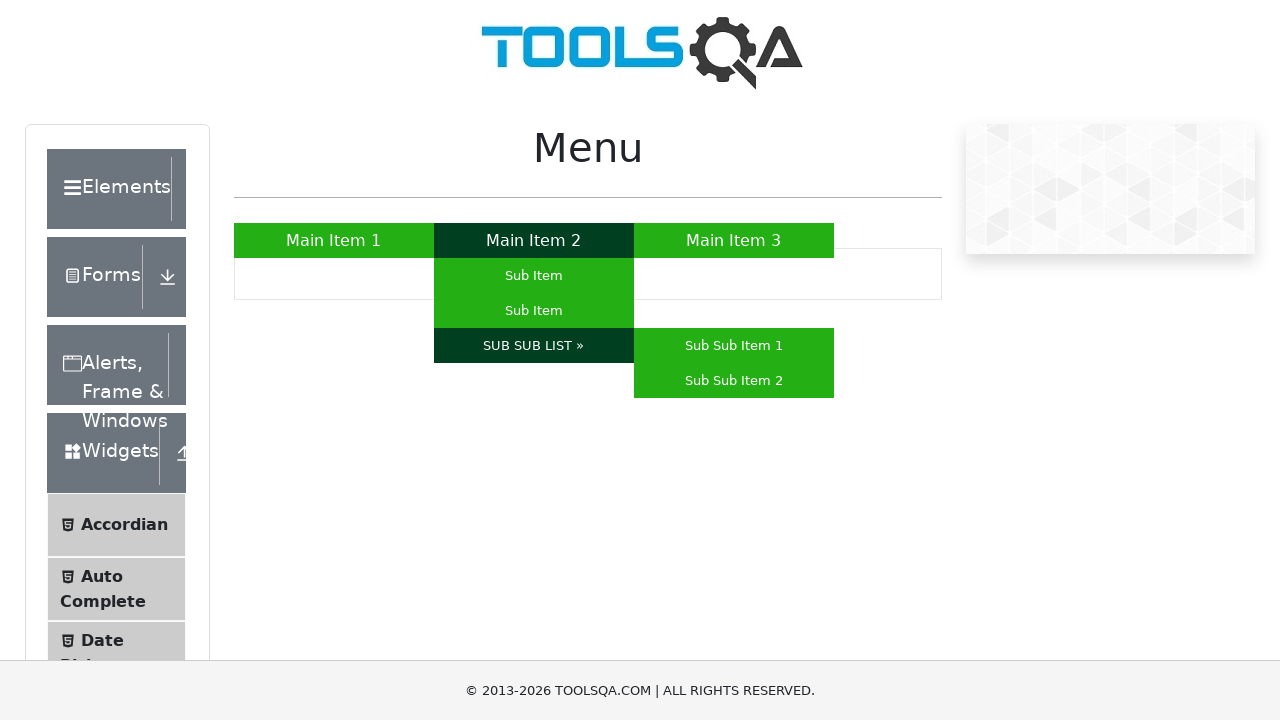

Verified Sub Sub Item 1 is visible
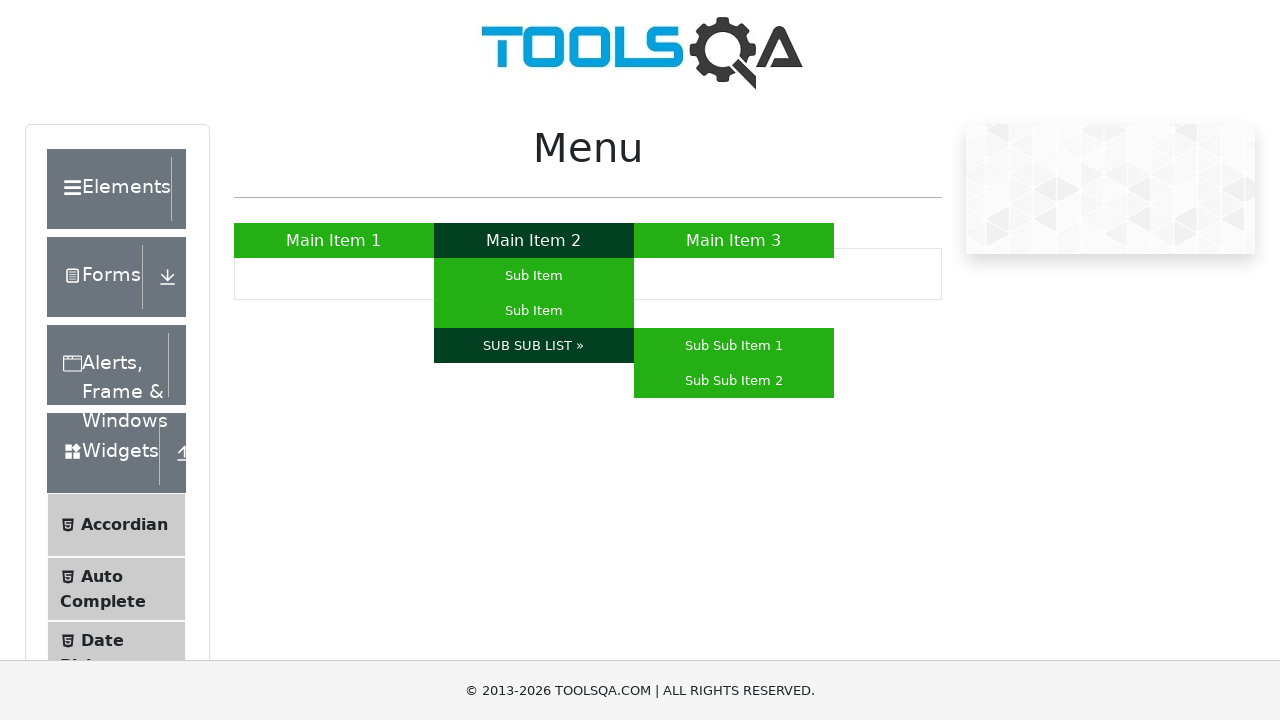

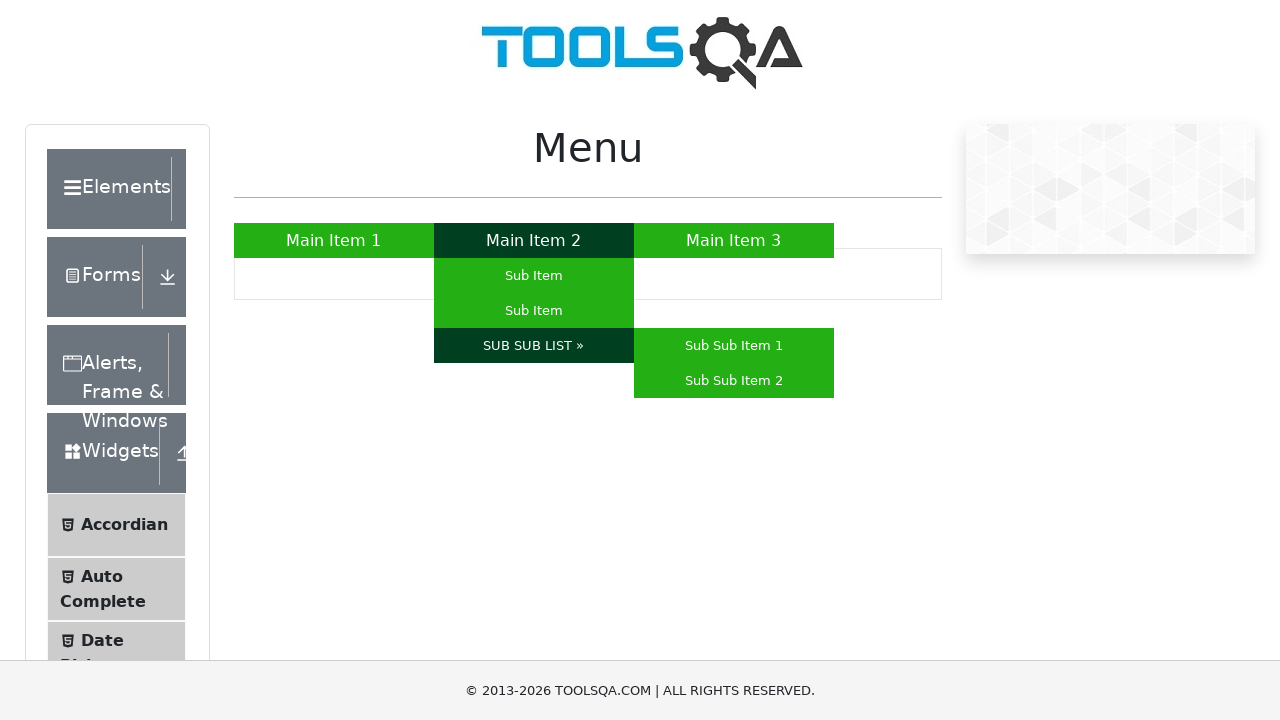